Tests JavaScript prompt popup by clicking the prompt button, entering text, and accepting the dialog

Starting URL: https://the-internet.herokuapp.com/javascript_alerts

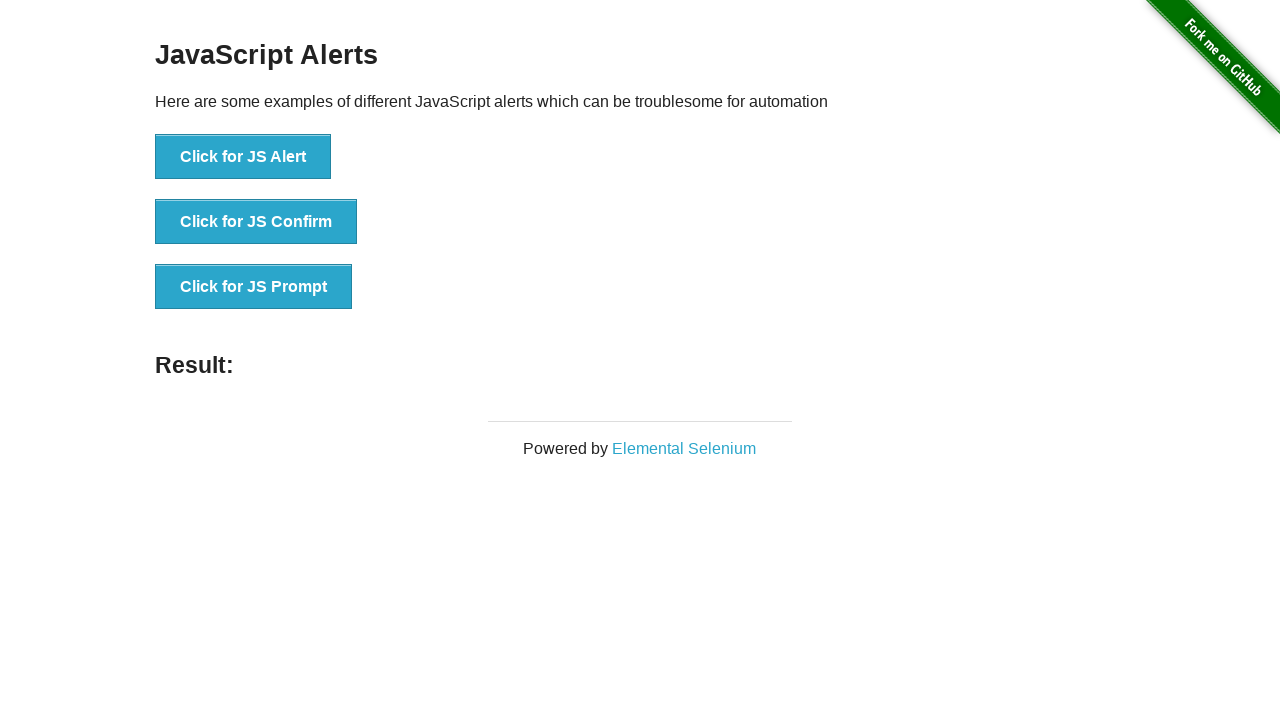

Set up dialog handler to accept prompt with text 'JS prompt'
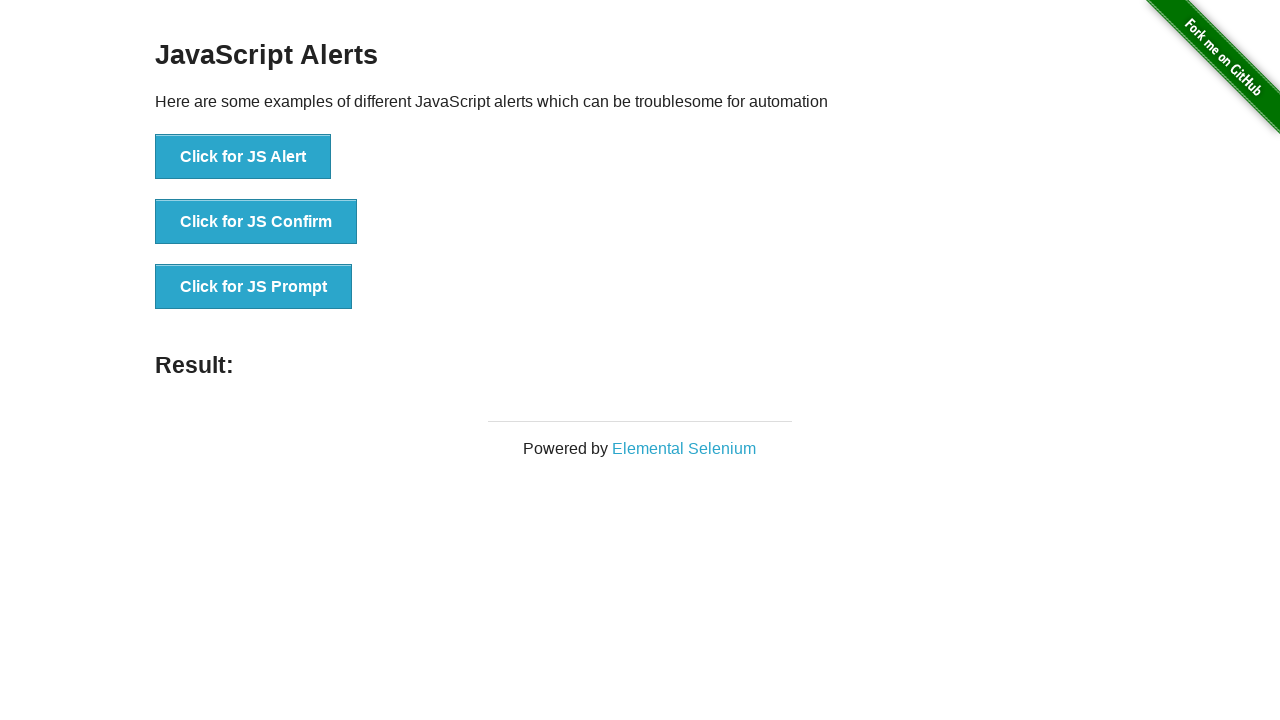

Clicked the JS Prompt button at (254, 287) on xpath=//button[text()='Click for JS Prompt']
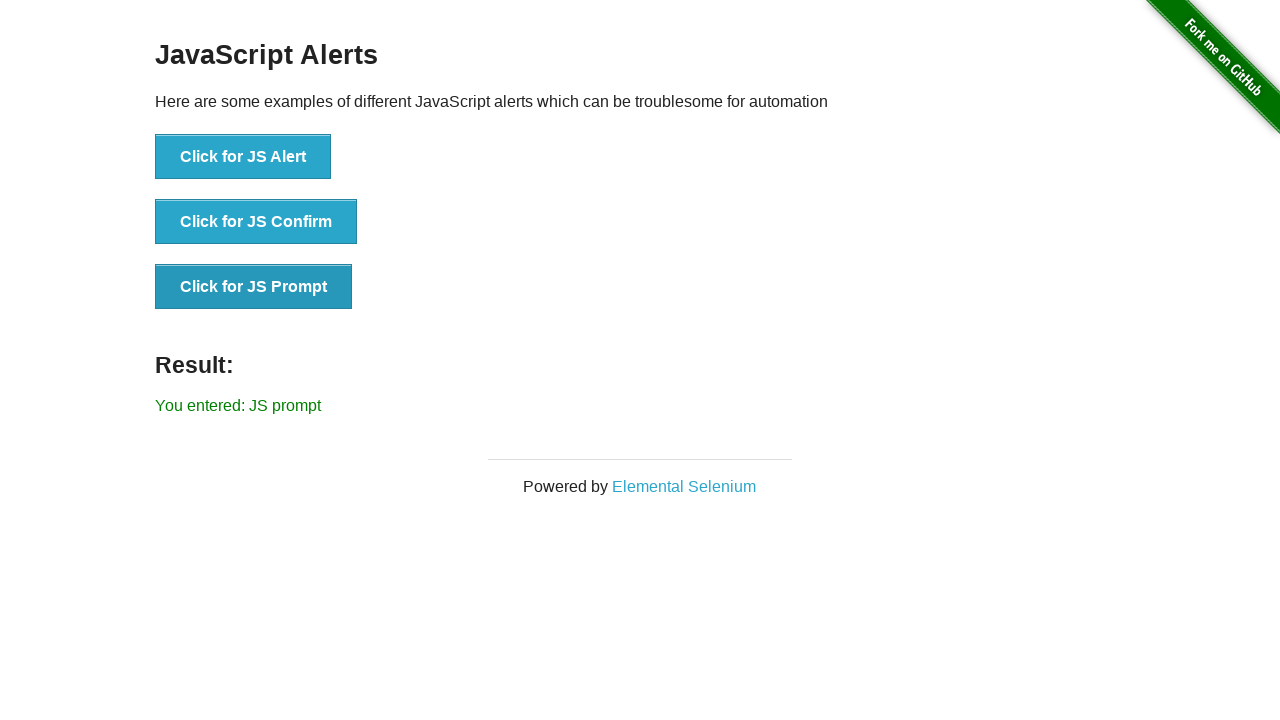

Result message appeared after accepting the prompt
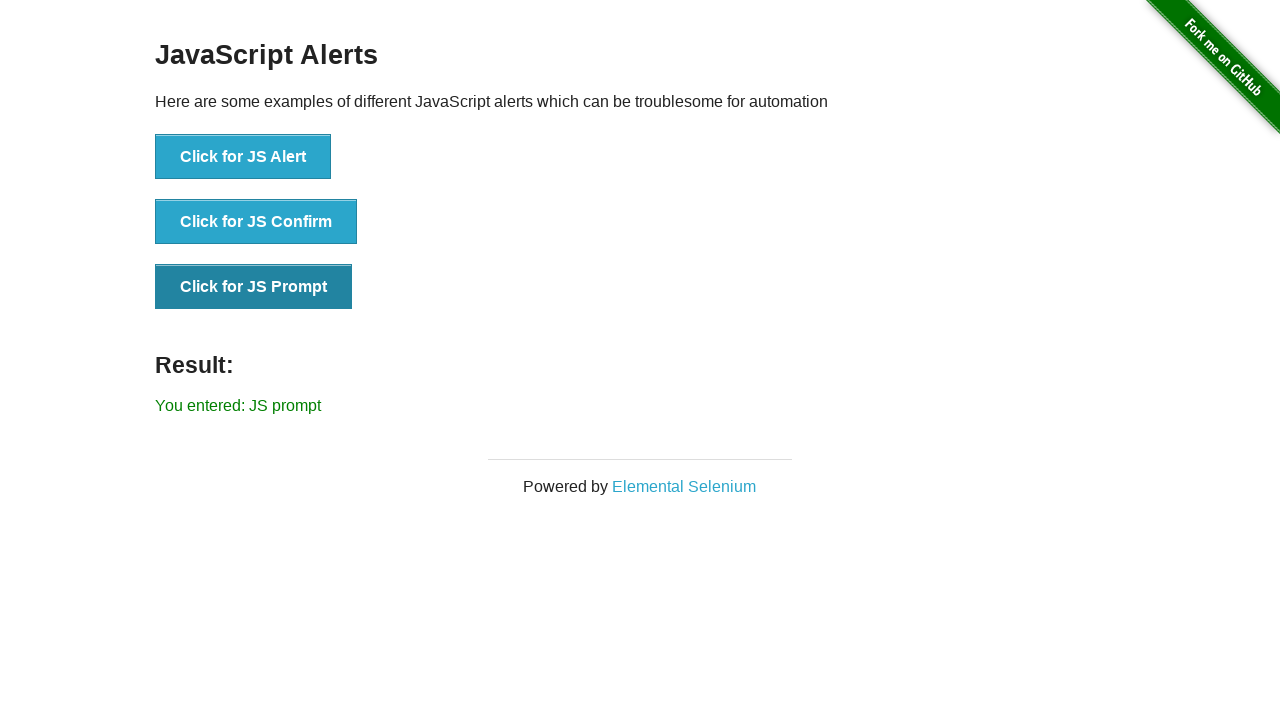

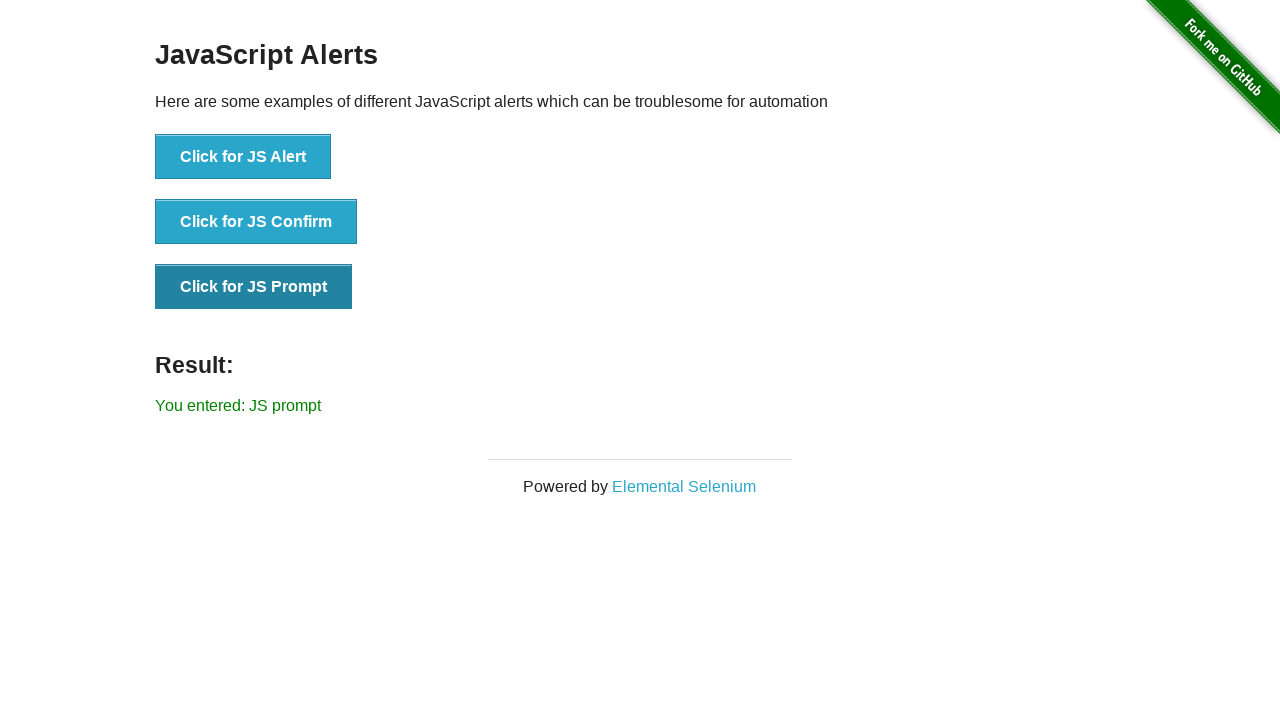